Tests checkbox handling by checking the Senior Citizen Discount checkbox, verifying its selection state, and counting total checkboxes on the page

Starting URL: https://rahulshettyacademy.com/dropdownsPractise/

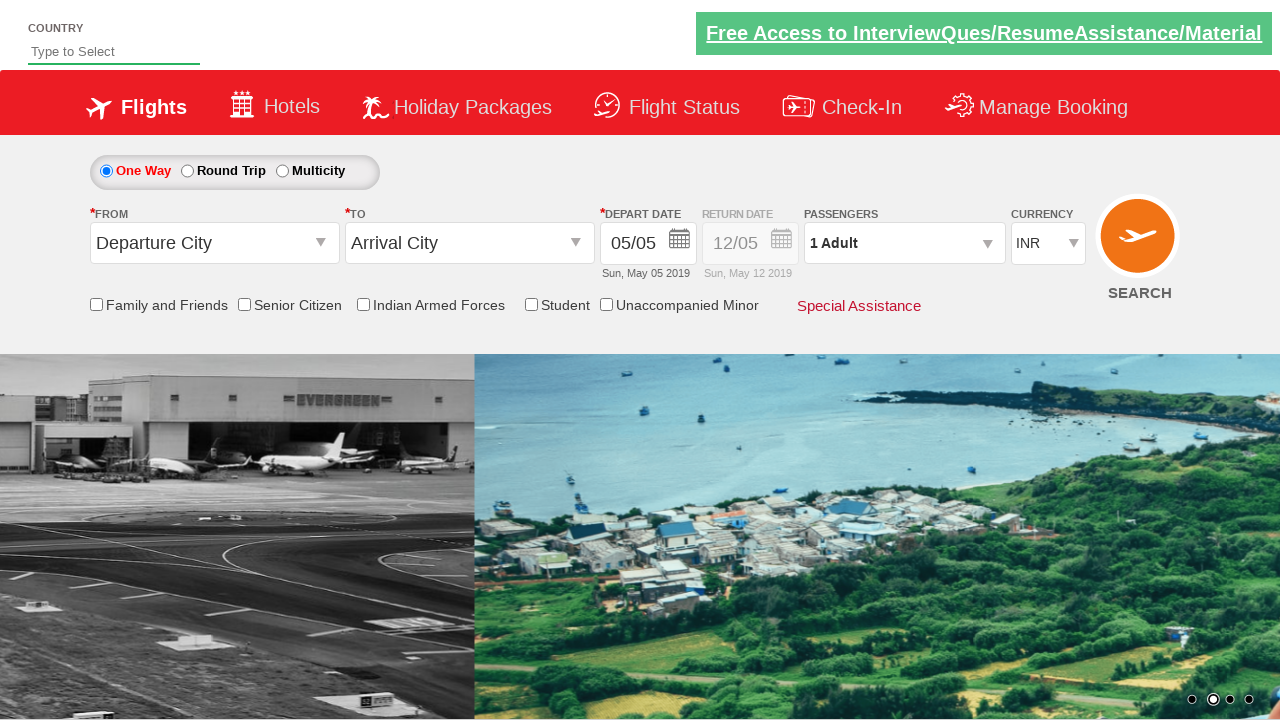

Checked initial state of Senior Citizen Discount checkbox
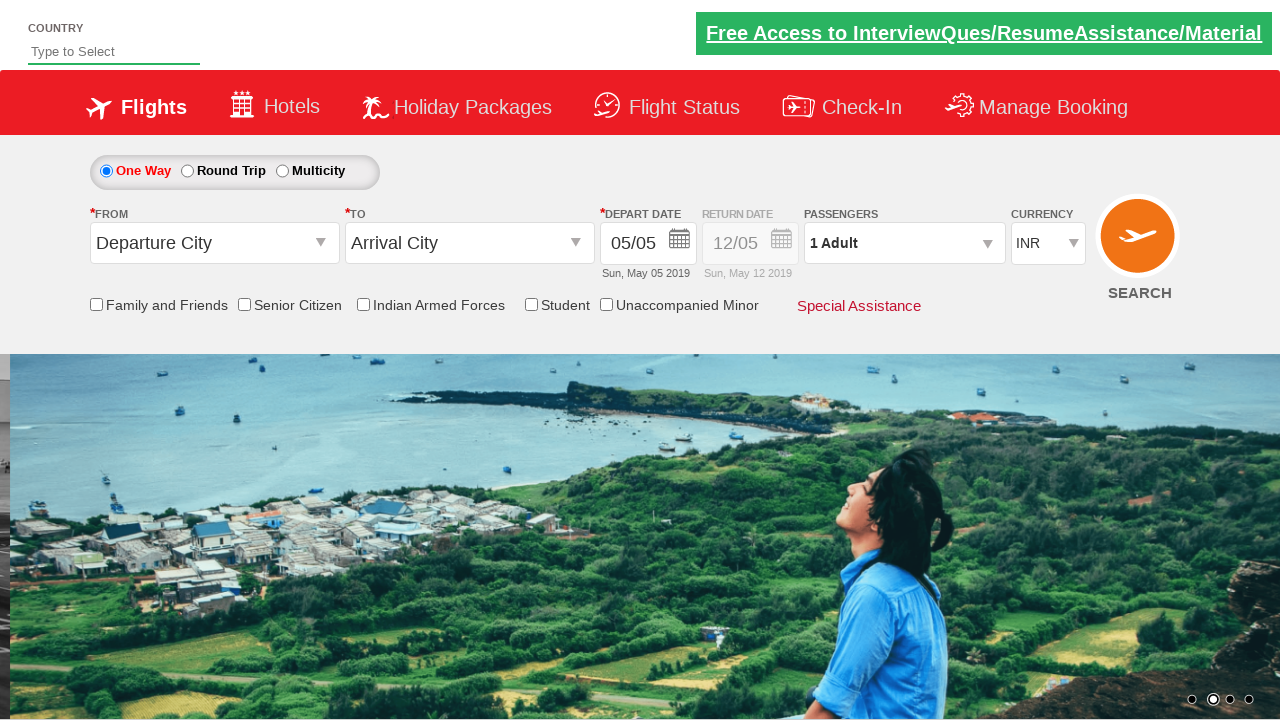

Clicked Senior Citizen Discount checkbox at (244, 304) on input[id*='SeniorCitizenDiscount']
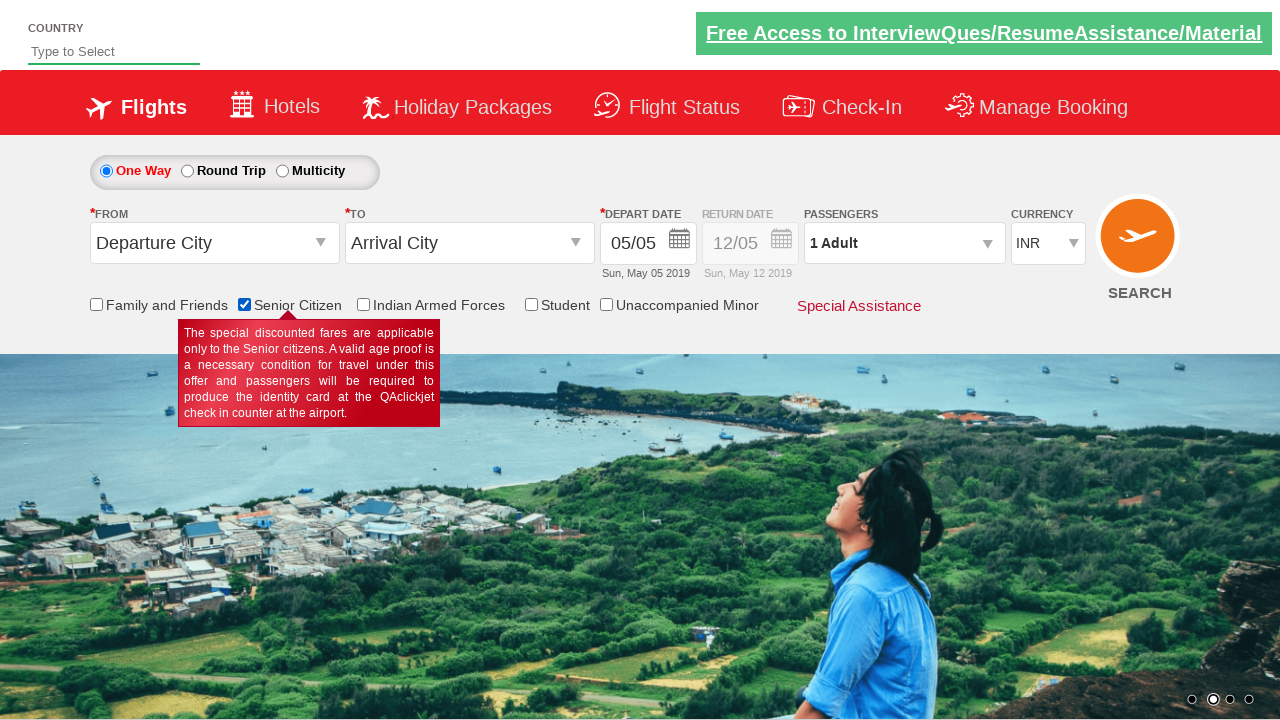

Verified Senior Citizen Discount checkbox is now selected
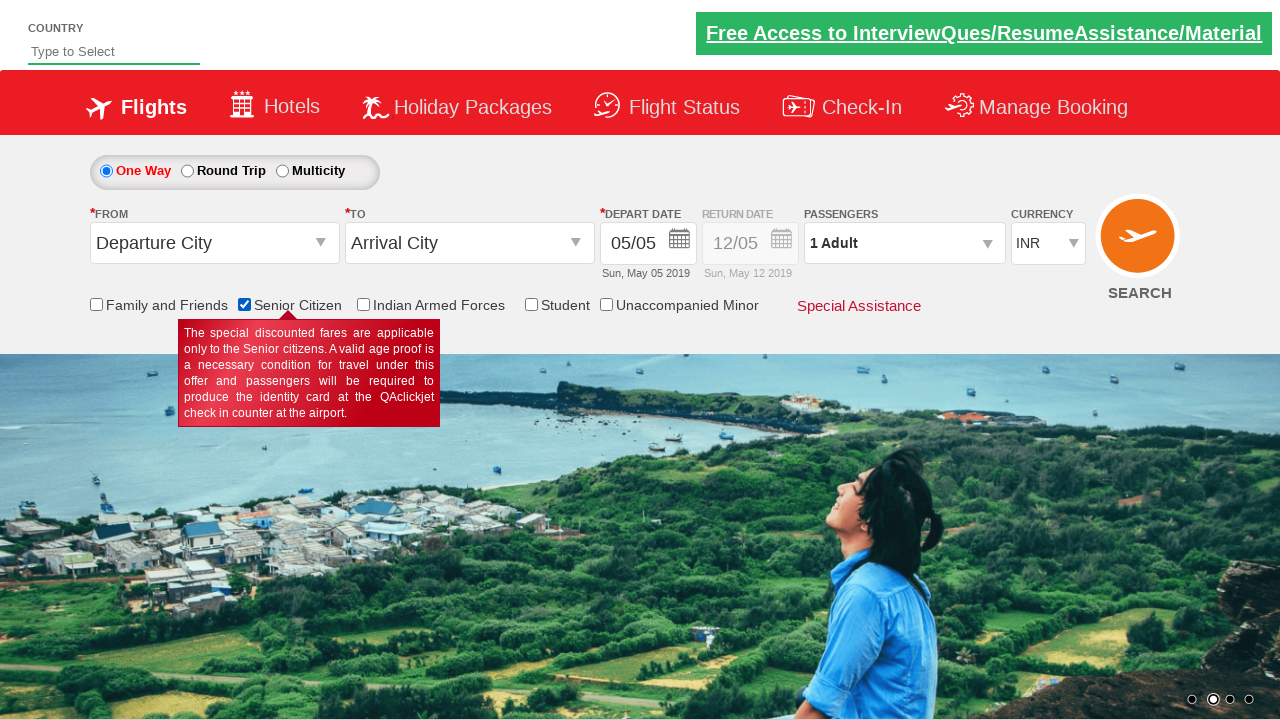

Counted total checkboxes on page: 6
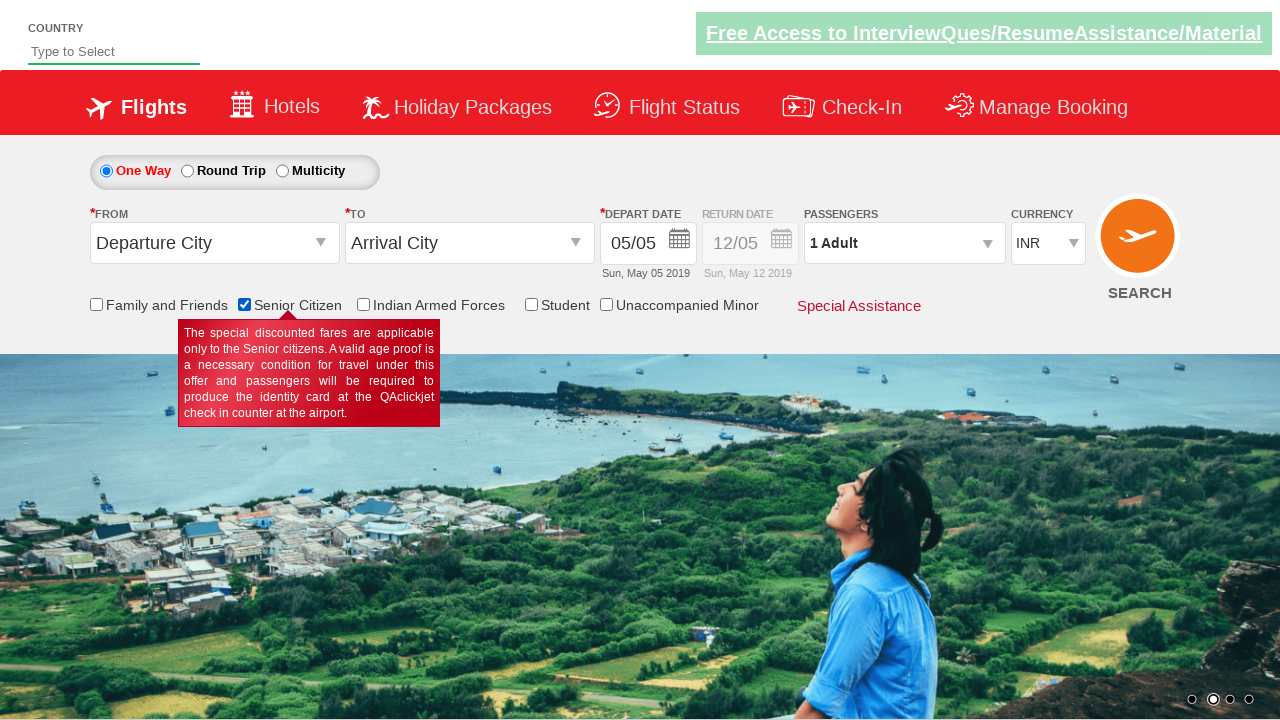

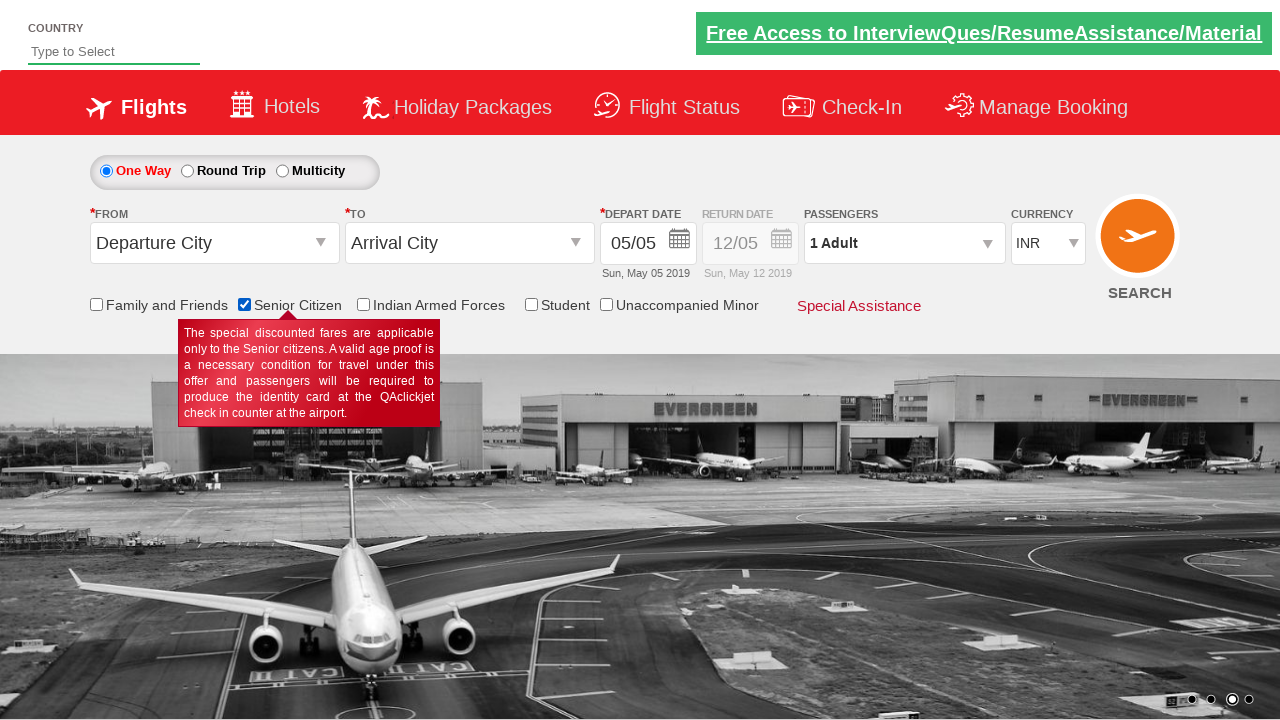